Tests window handling functionality by opening new windows, switching between them, closing multiple windows, and handling delayed window openings

Starting URL: https://leafground.com/window.xhtml

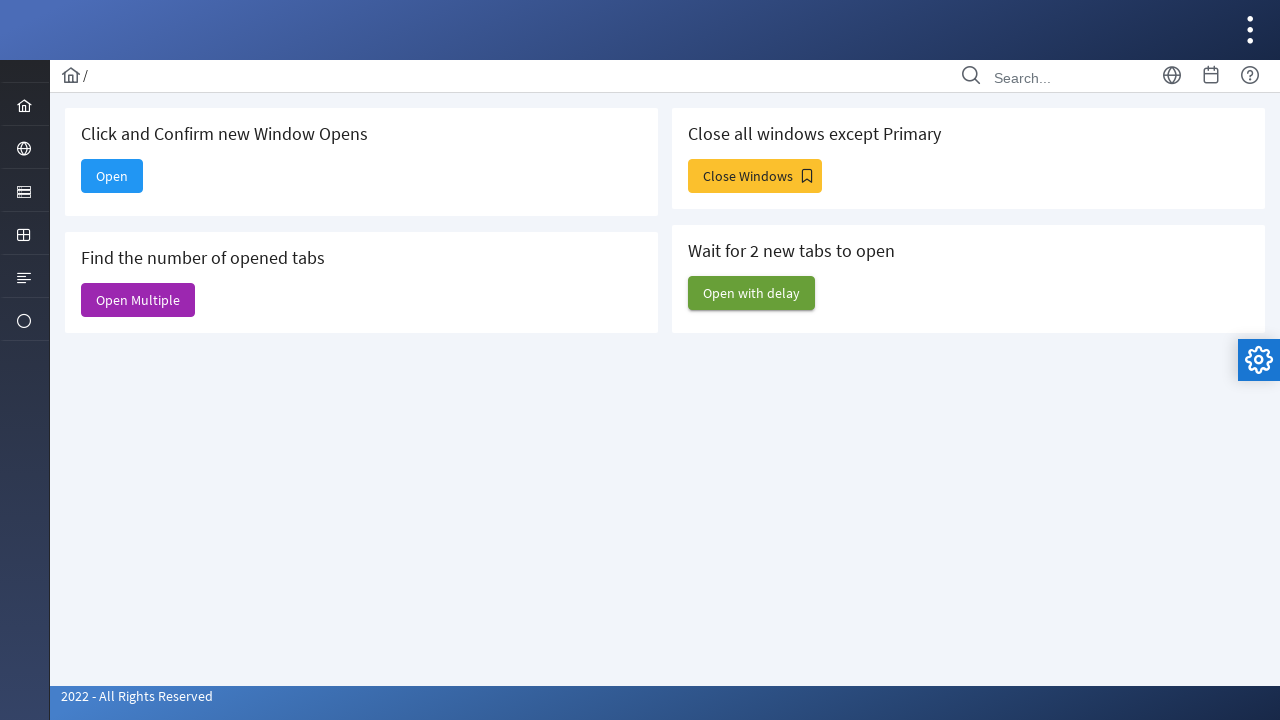

Clicked Open button to open a new window at (112, 176) on xpath=//span[text()='Open']/ancestor::button
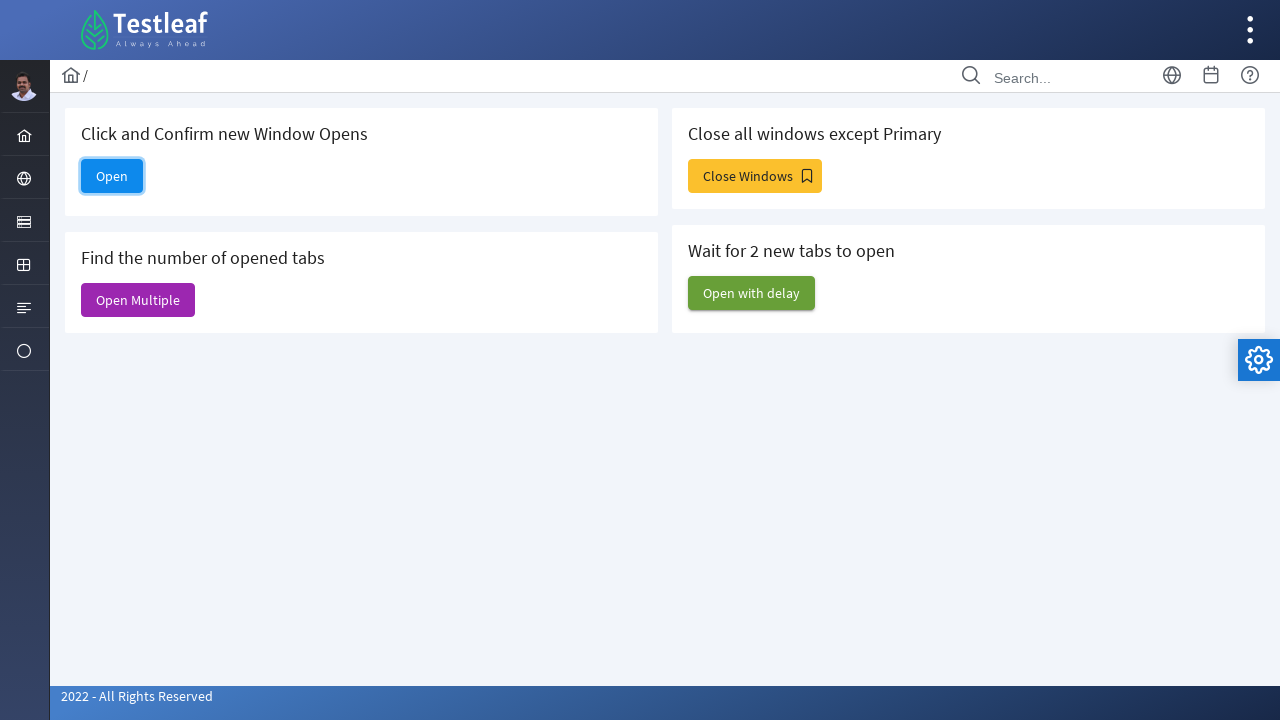

Clicked Open button and waited for new window to open at (112, 176) on xpath=//span[text()='Open']/ancestor::button
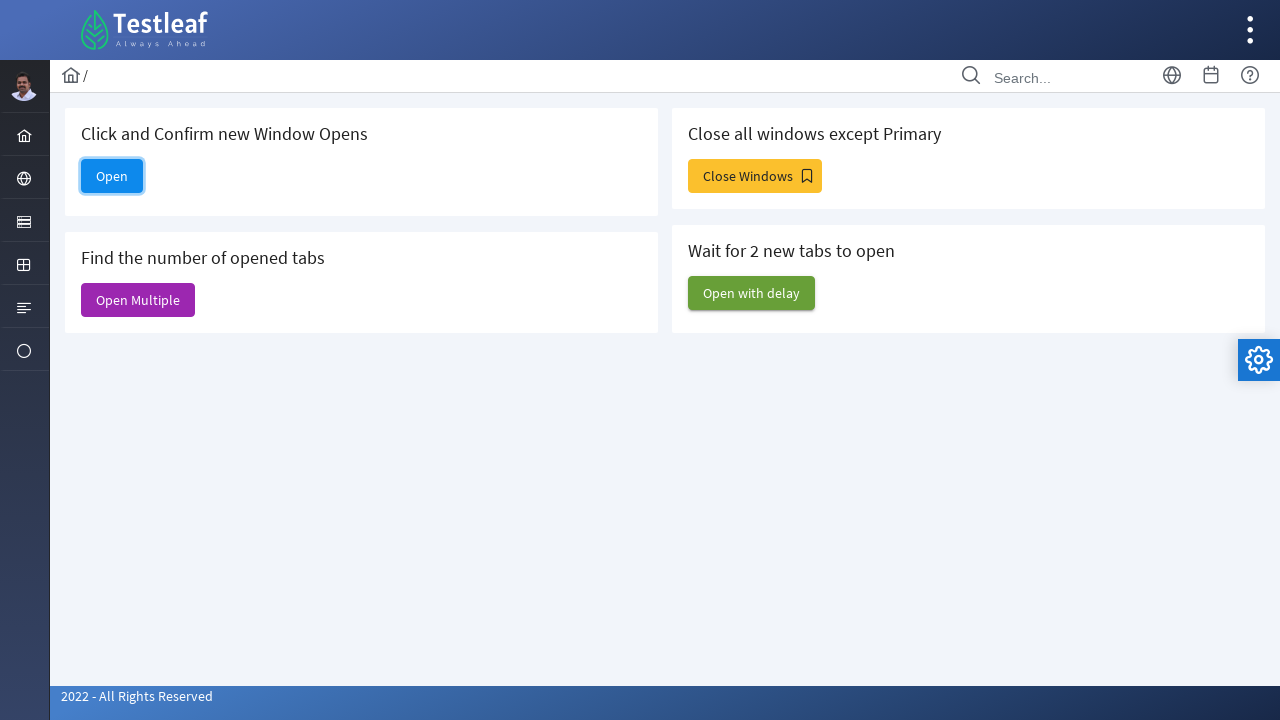

Retrieved new window title: 
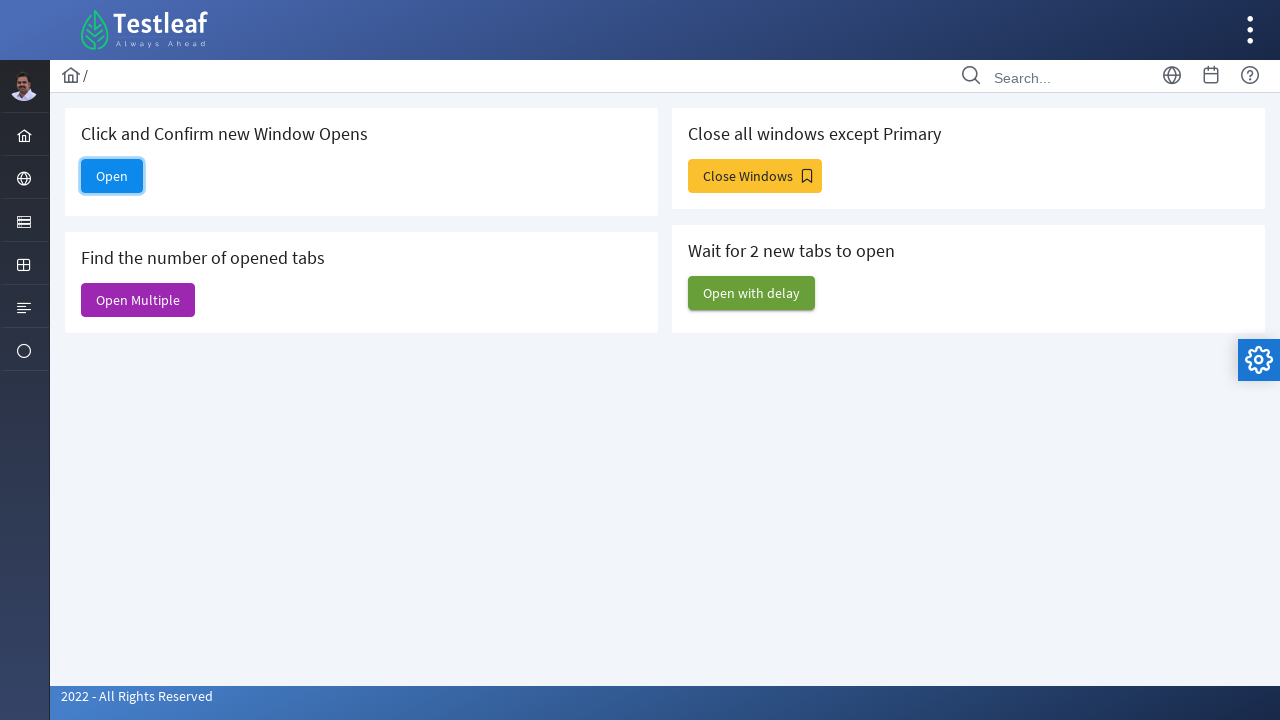

Closed the newly opened window
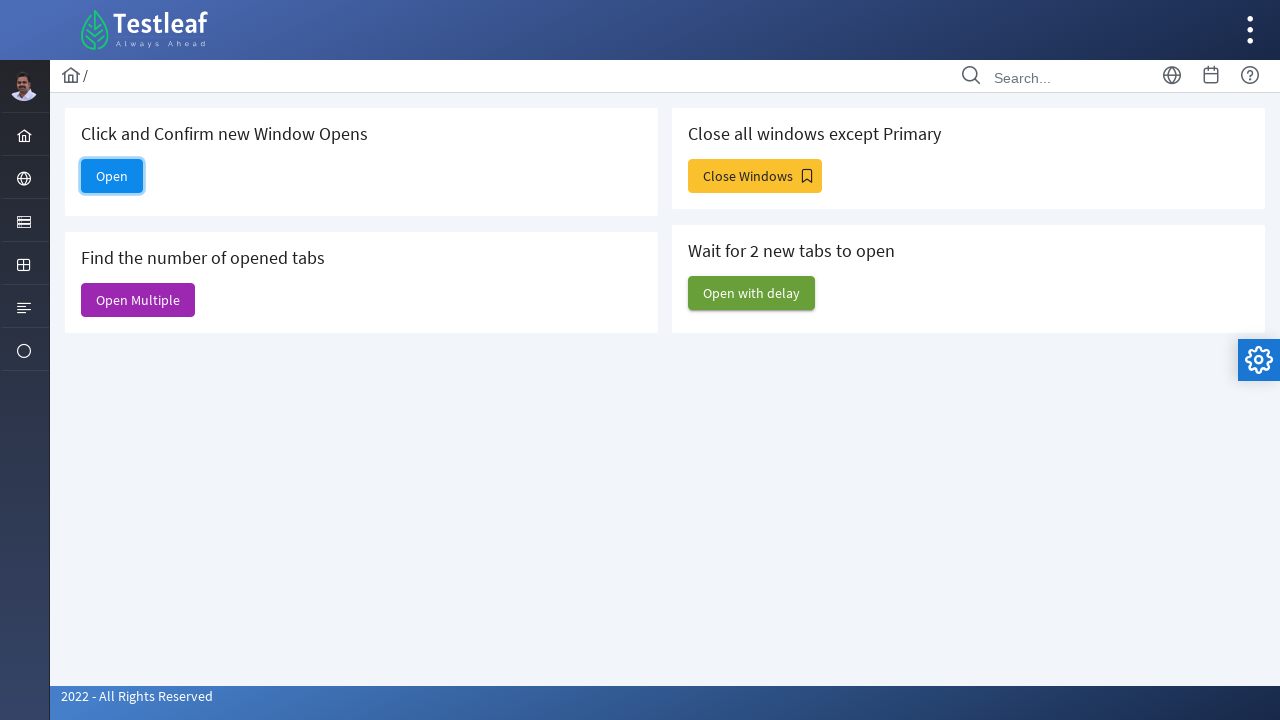

Clicked Open Multiple button to open multiple windows at (138, 300) on xpath=//span[text()='Open Multiple']/ancestor::button
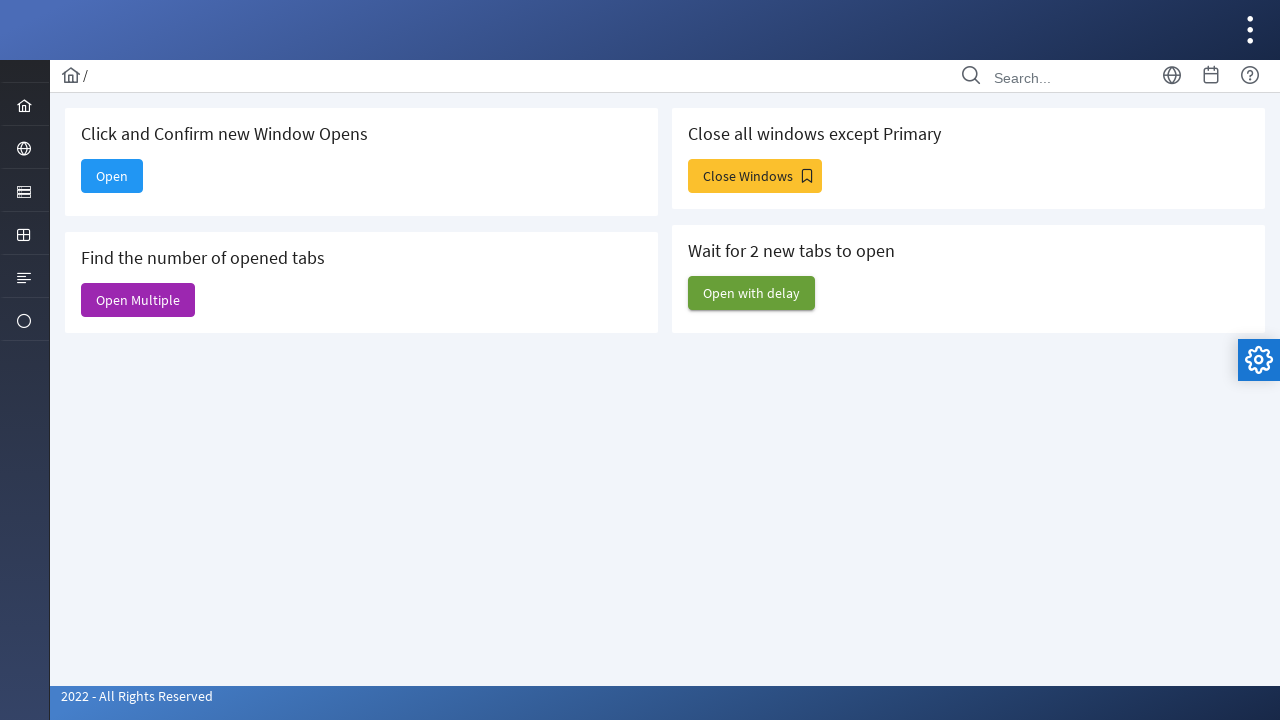

Counted total windows: 7 windows opened
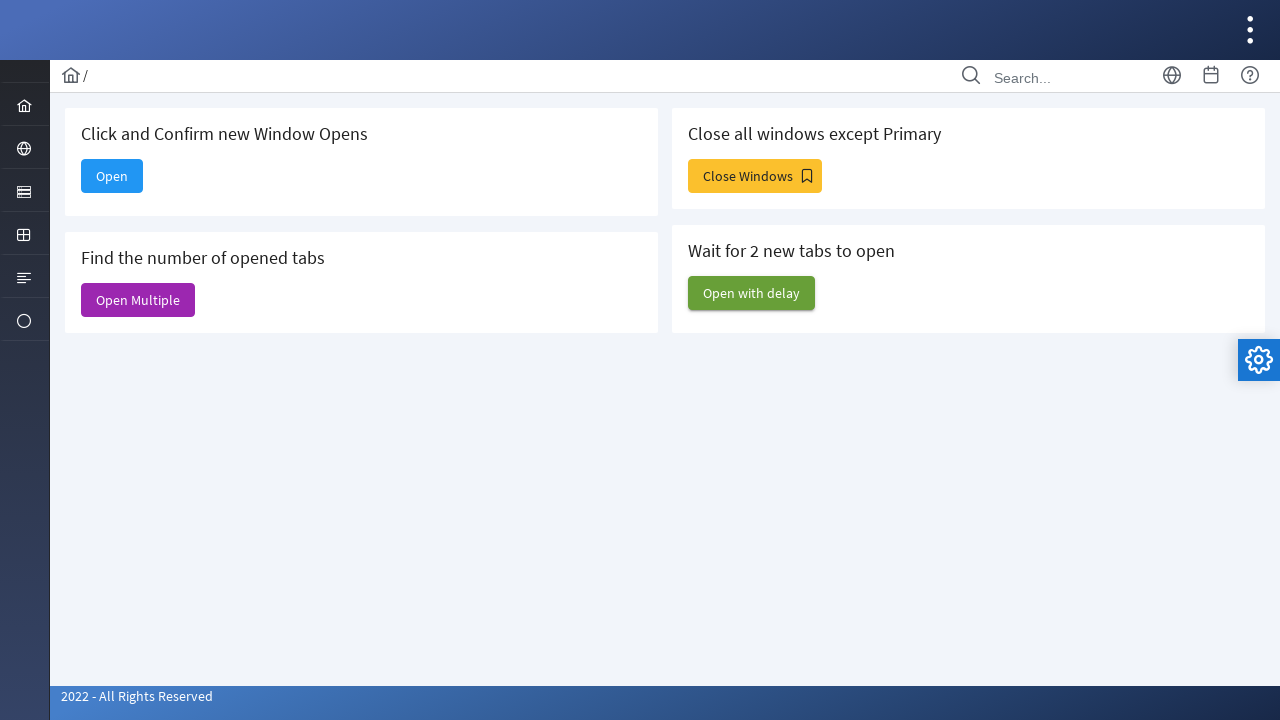

Closed first multiple window
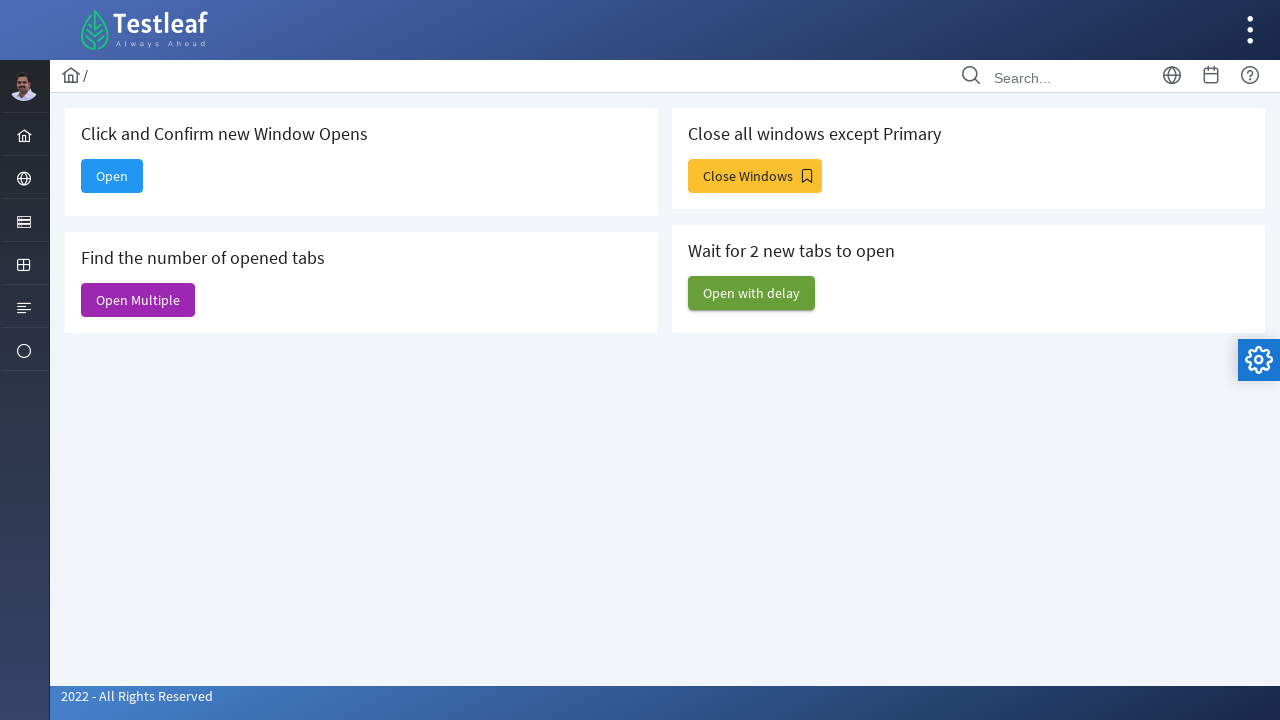

Closed second multiple window
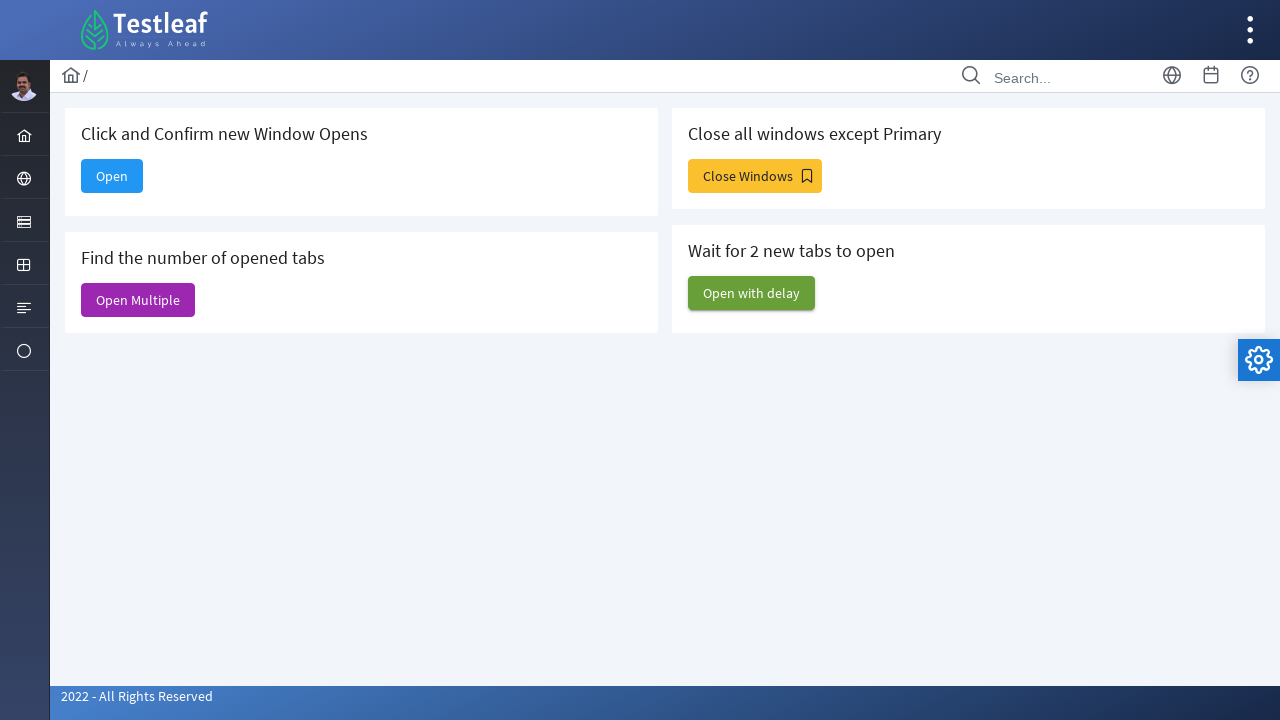

Clicked Close Windows button at (755, 176) on xpath=//span[text()='Close Windows']/ancestor::button
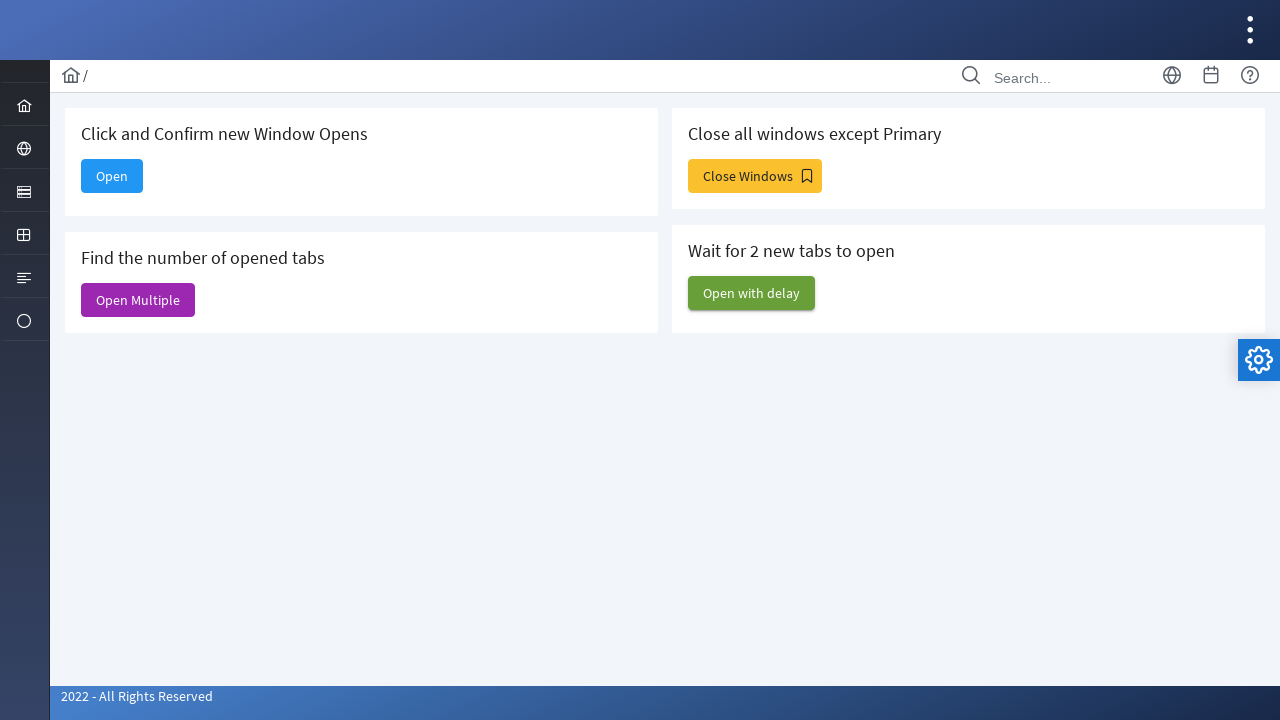

Closed any remaining open windows
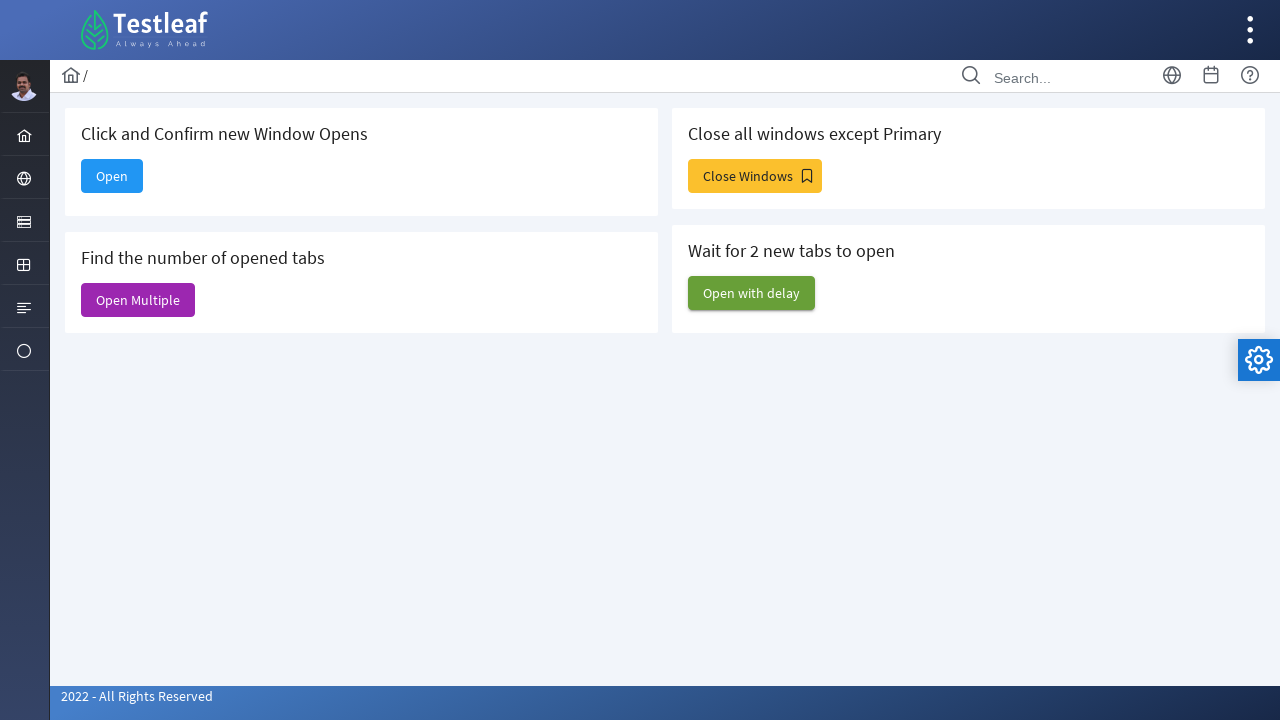

Clicked Open with delay button and waited for delayed window to open at (752, 293) on xpath=//span[text()='Open with delay']/ancestor::button
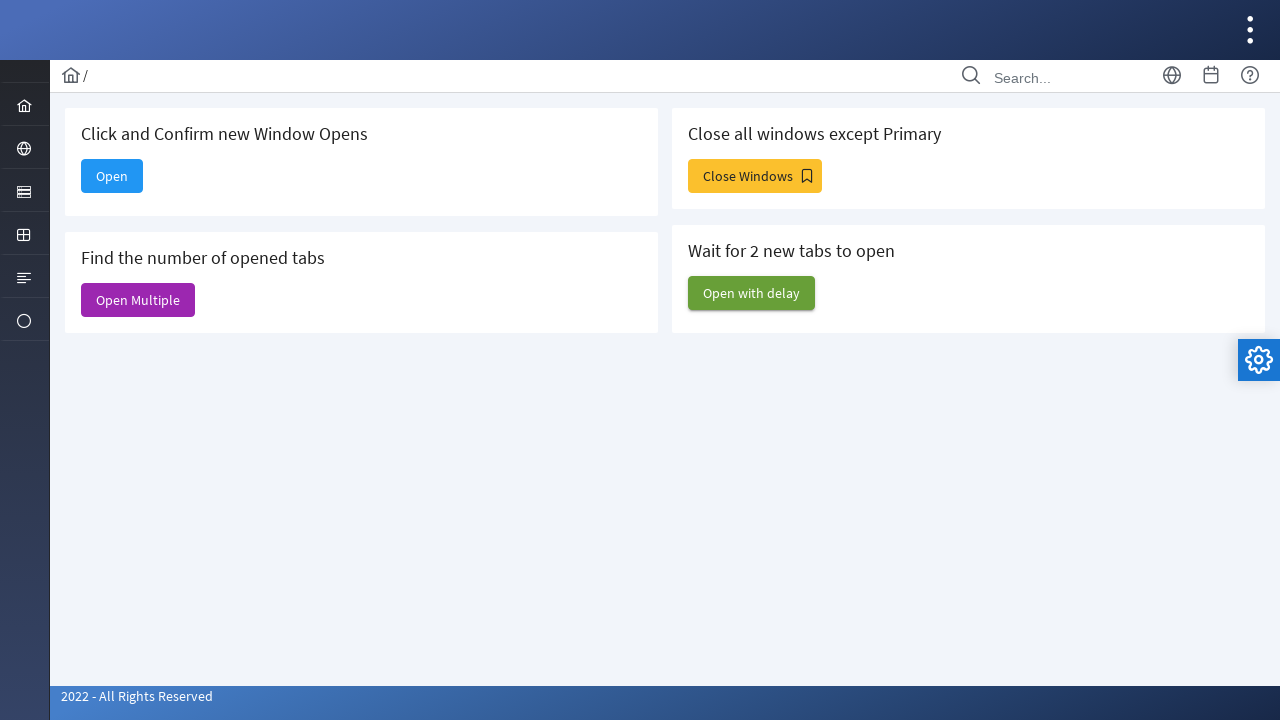

Delayed window opened with title: Web Table
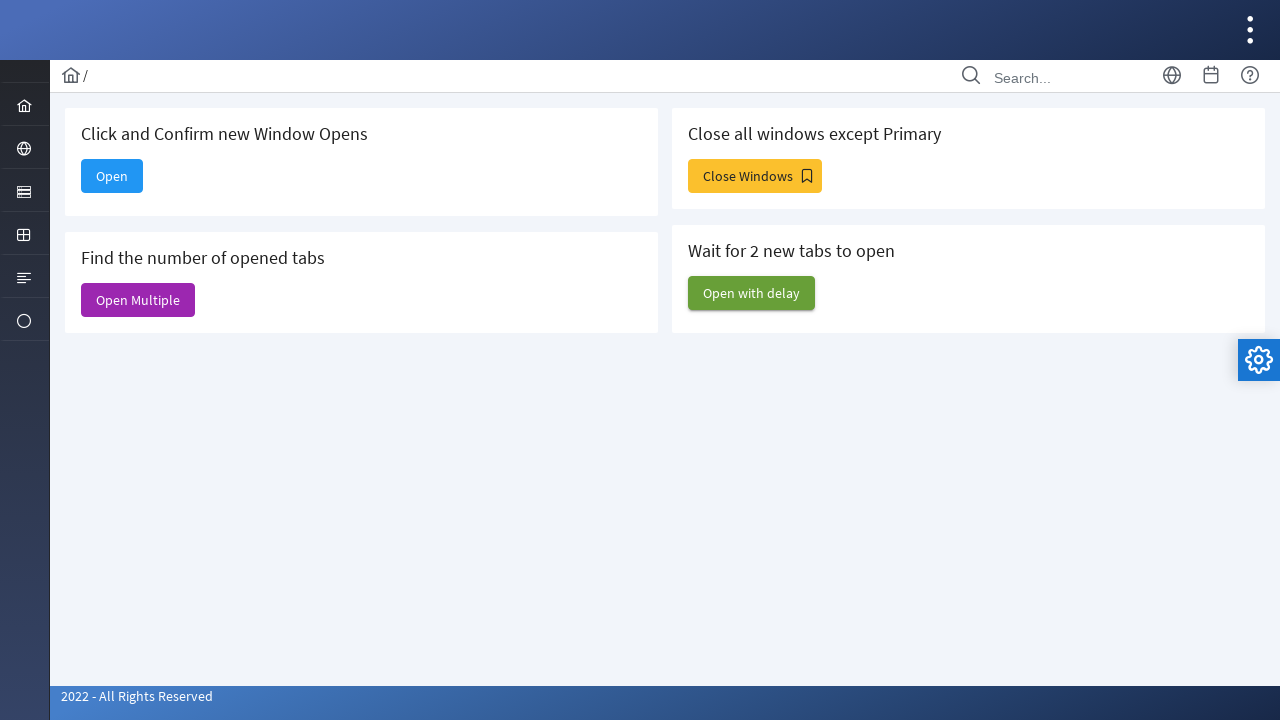

Closed the delayed window
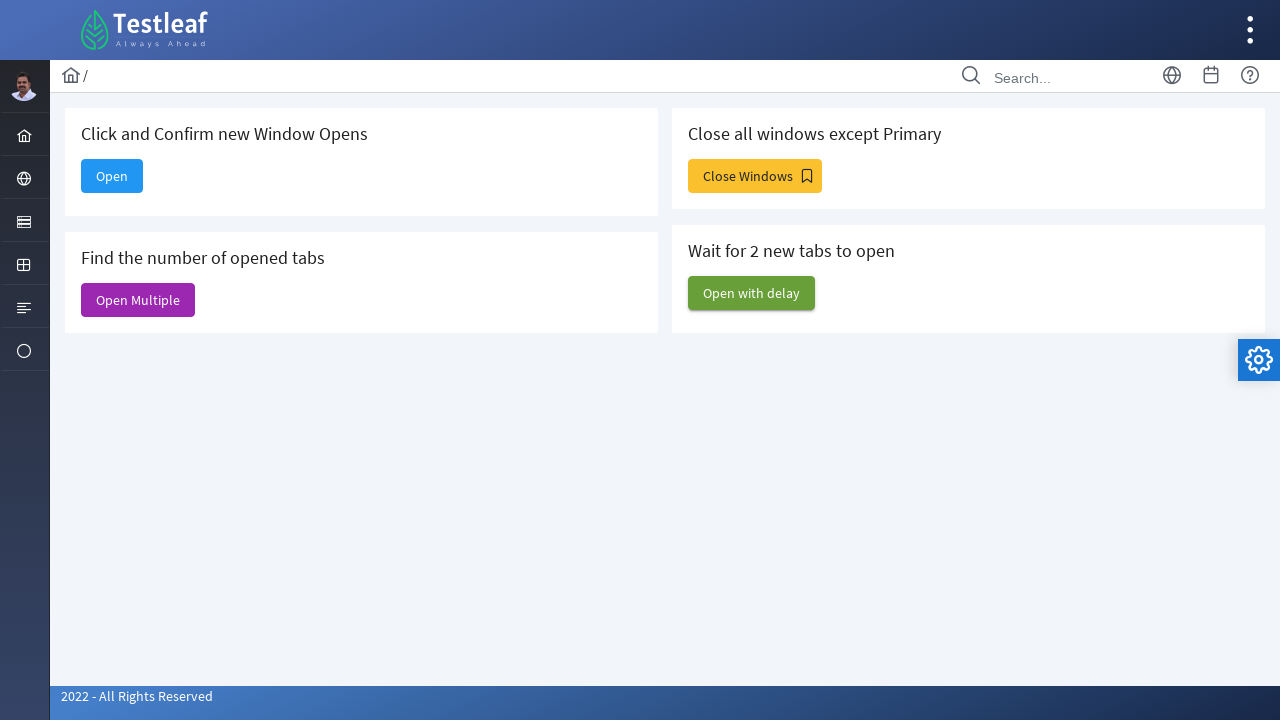

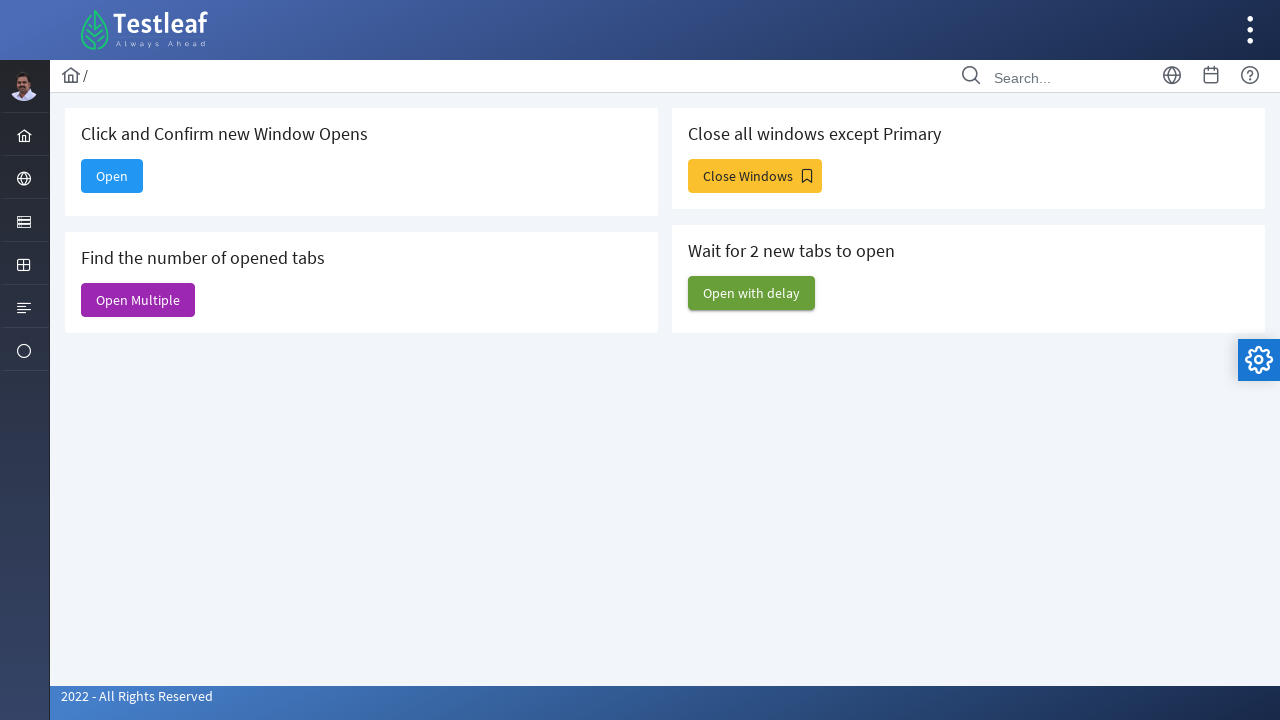